Tests empty search functionality by clicking the search textbox and pressing Enter without entering any text

Starting URL: https://www.navigator.ba/#/categories

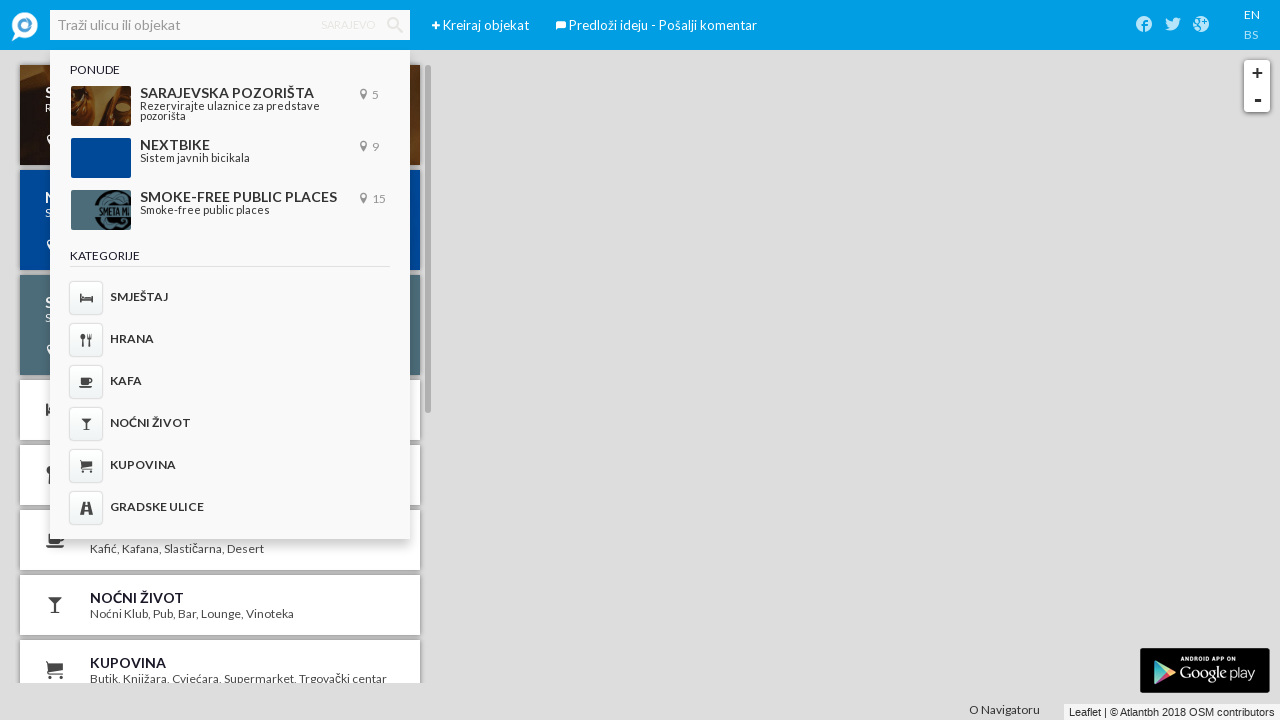

Page fully loaded
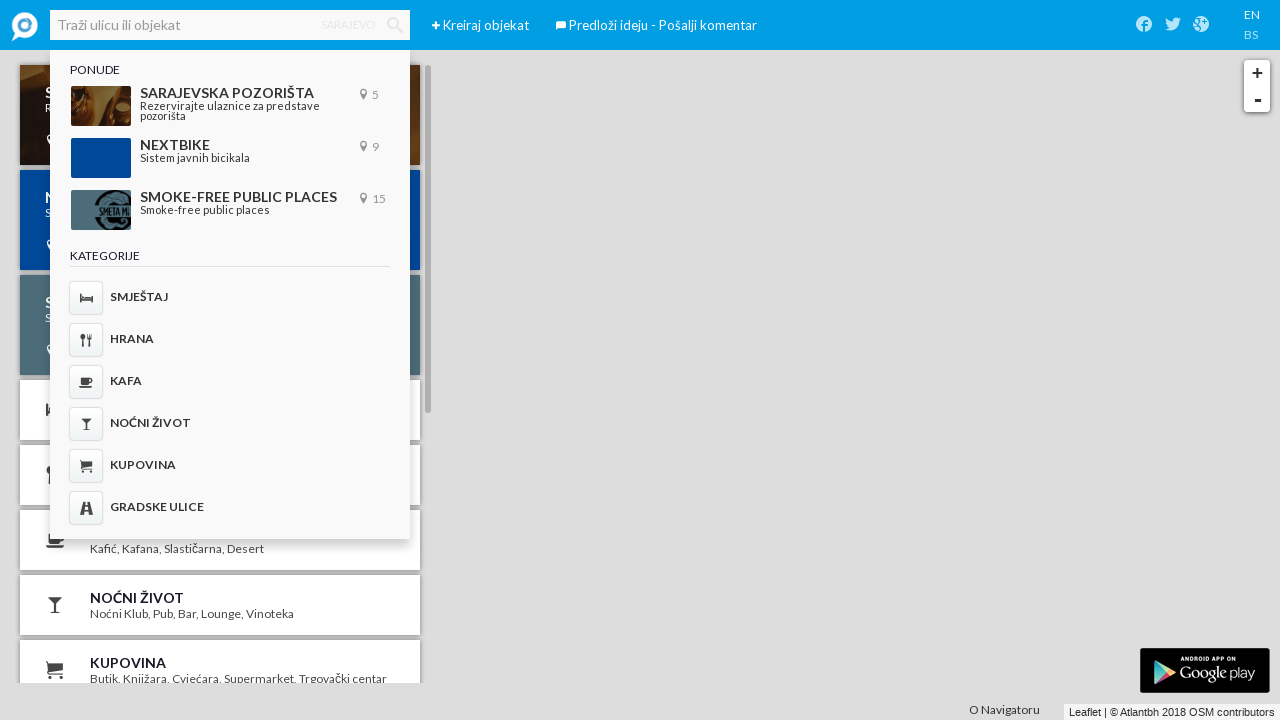

Clicked on search textbox 'Traži ulicu ili objekat' at (230, 25) on internal:role=textbox[name="Traži ulicu ili objekat"i]
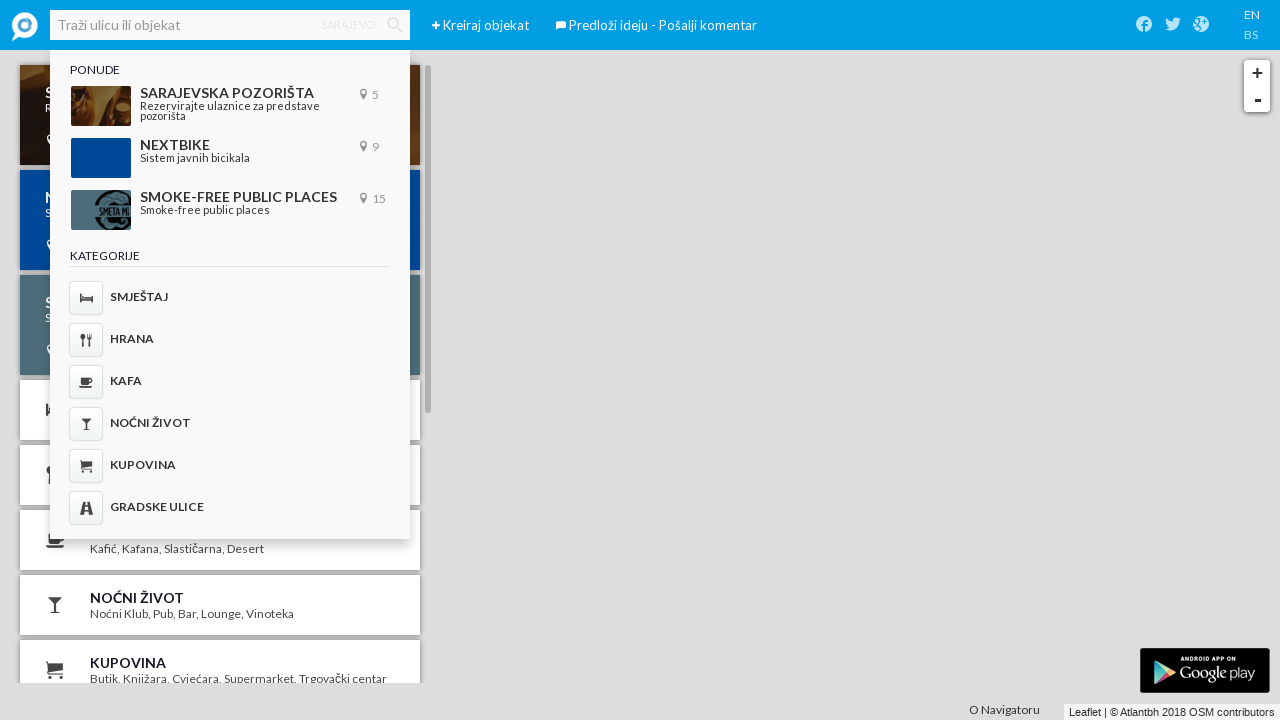

Waited 2000ms
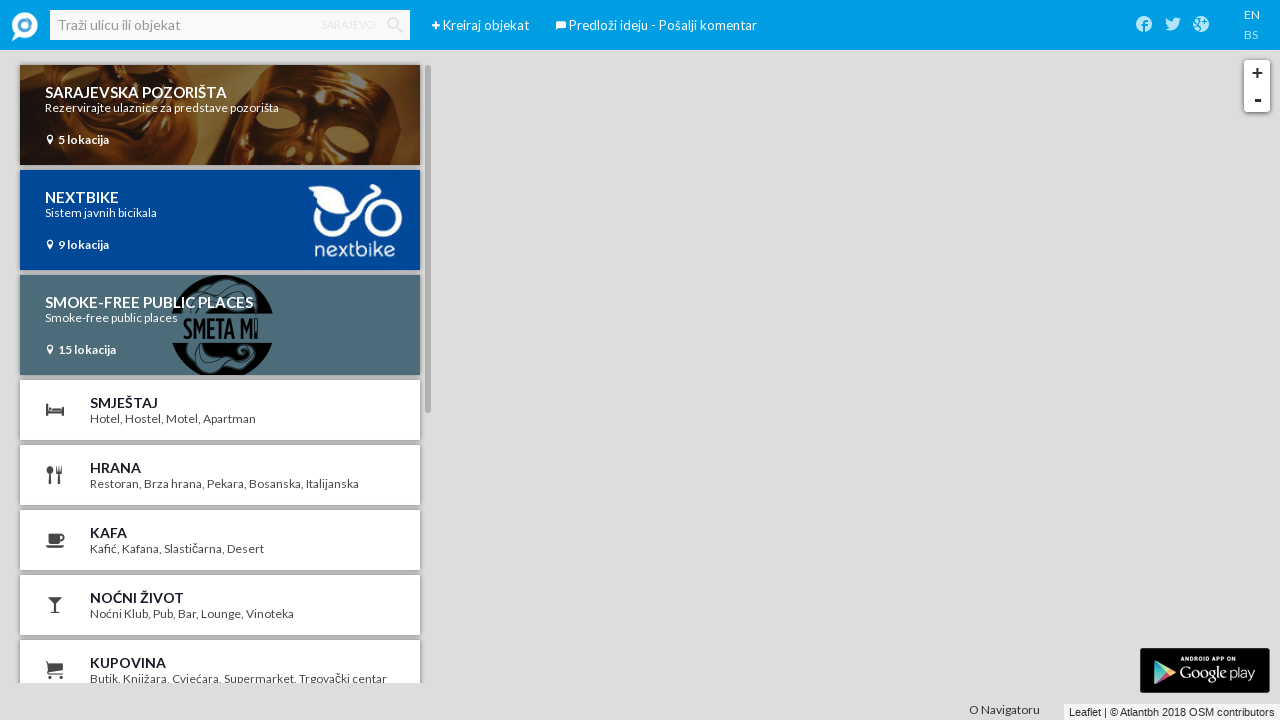

Pressed Enter key in search textbox without entering any text on internal:role=textbox[name="Traži ulicu ili objekat"i]
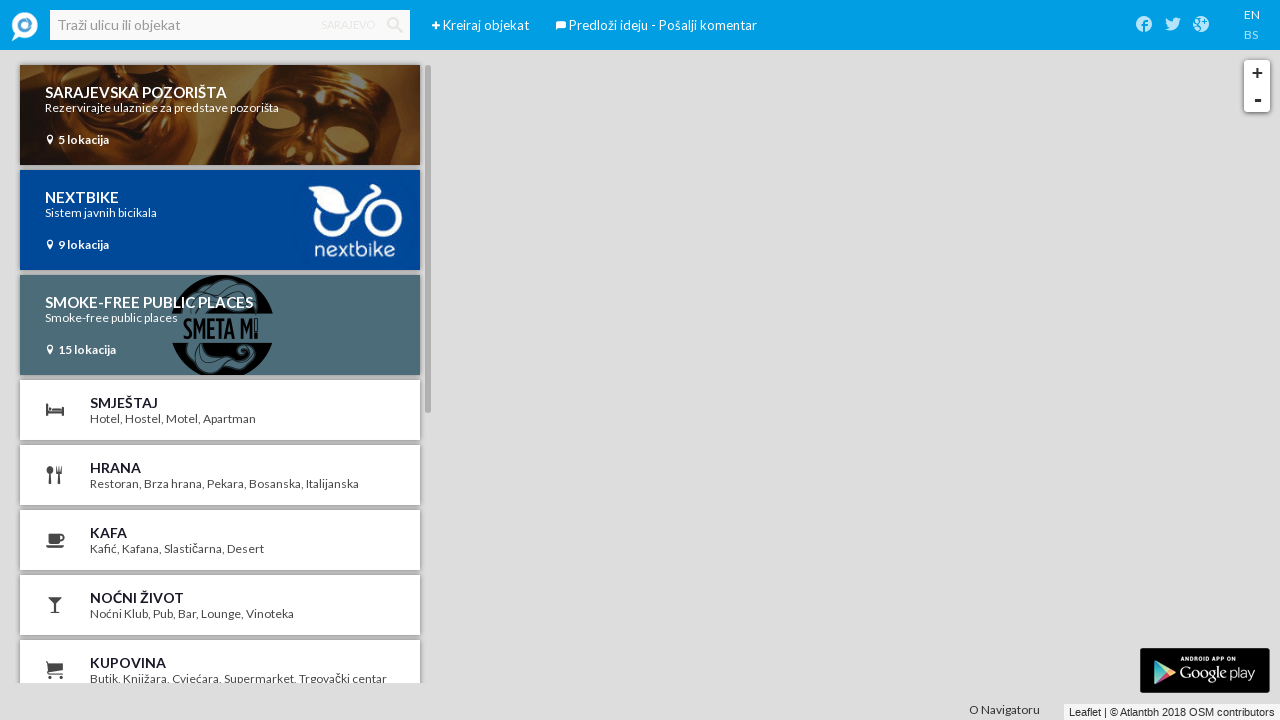

Waited 2000ms for response after empty search
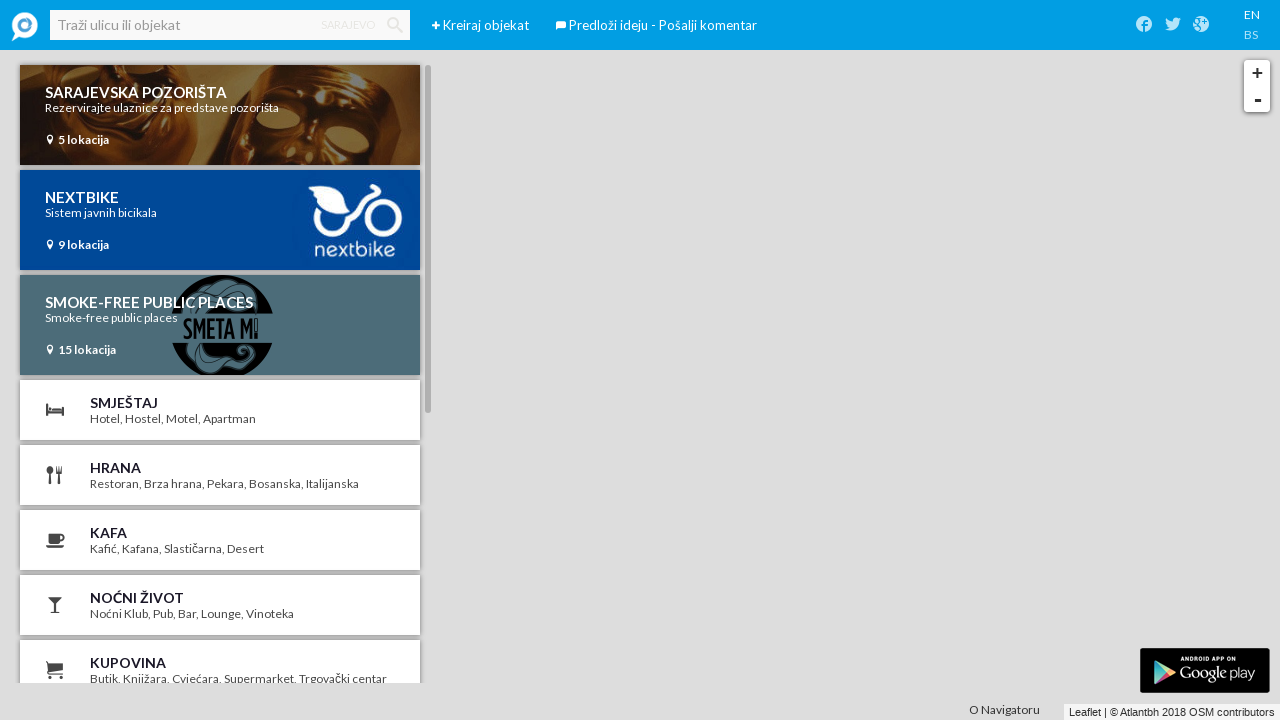

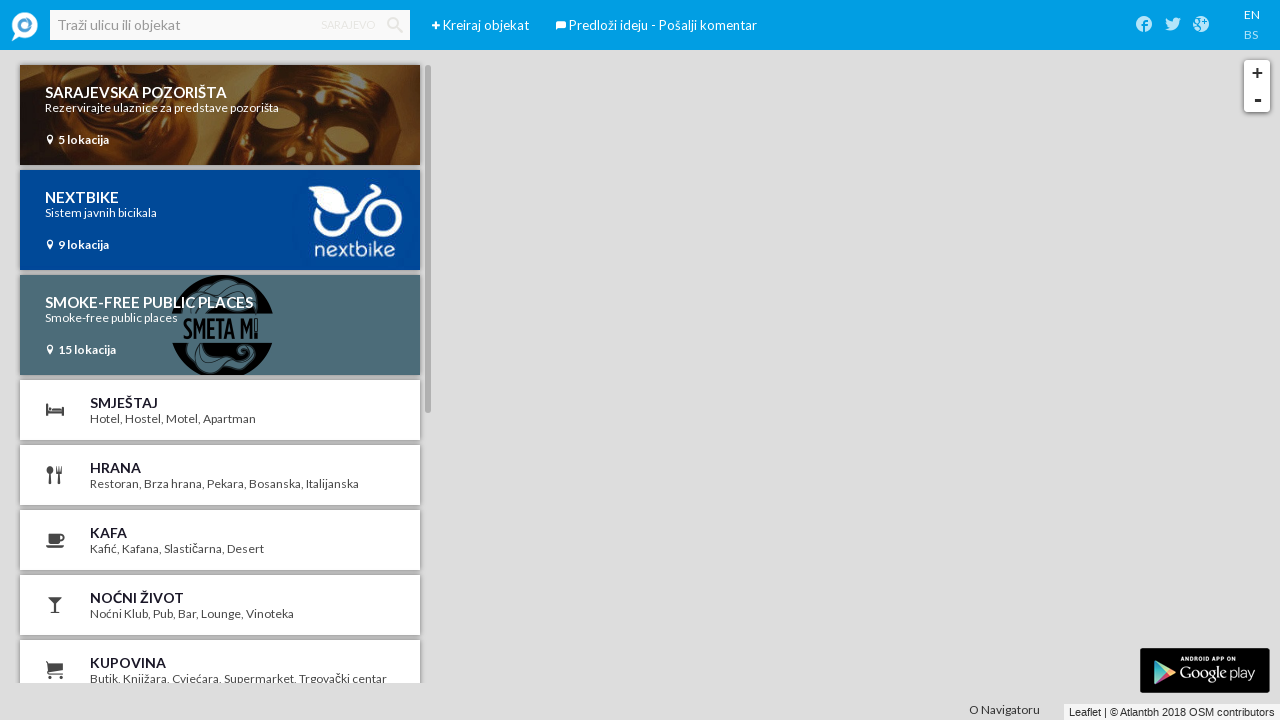